Tests the complete flight booking flow on BlazeDemo - selecting departure and arrival cities, choosing a flight from results, filling in passenger and payment information, and completing the purchase to reach the confirmation page.

Starting URL: https://blazedemo.com/

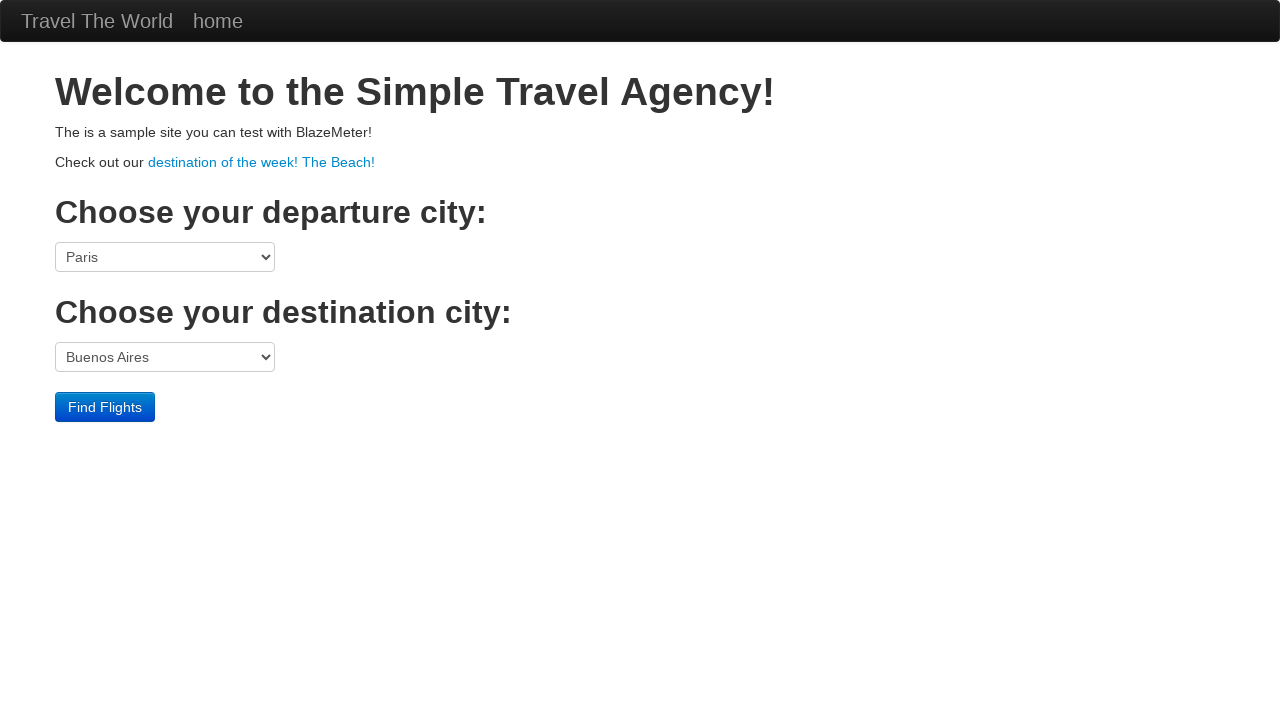

Clicked departure city dropdown at (165, 257) on select[name='fromPort']
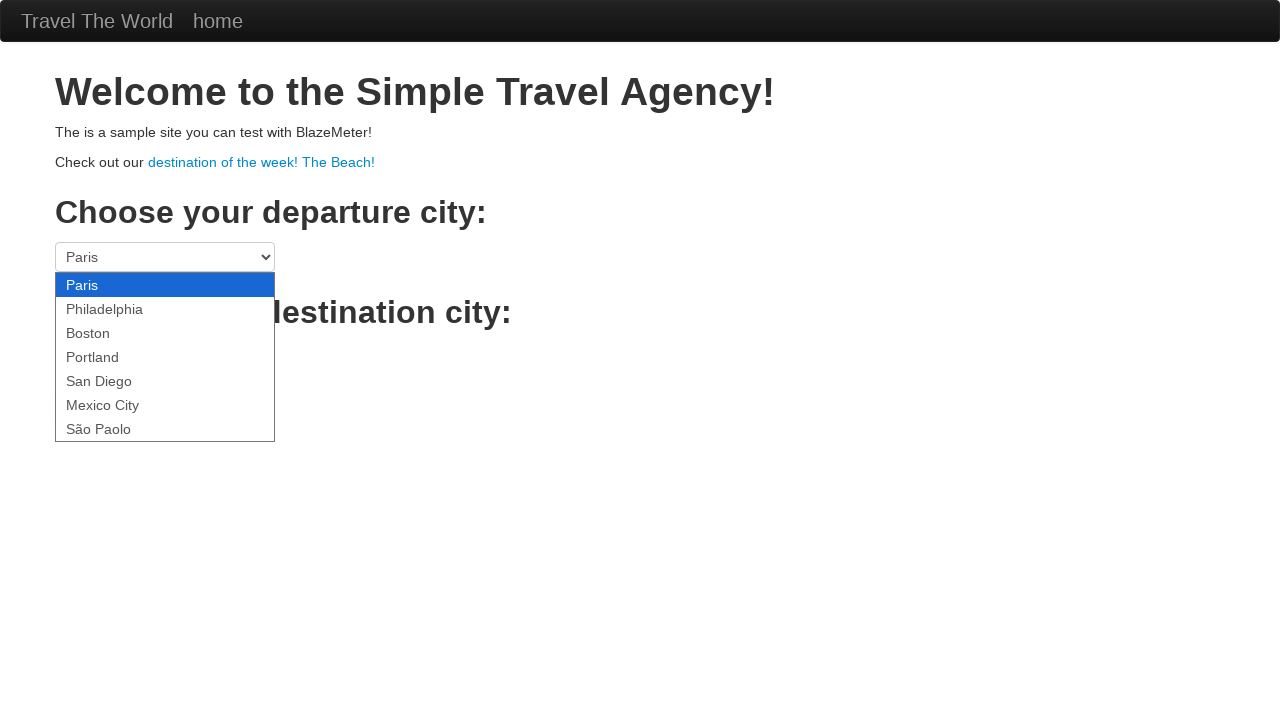

Selected Boston as departure city on select[name='fromPort']
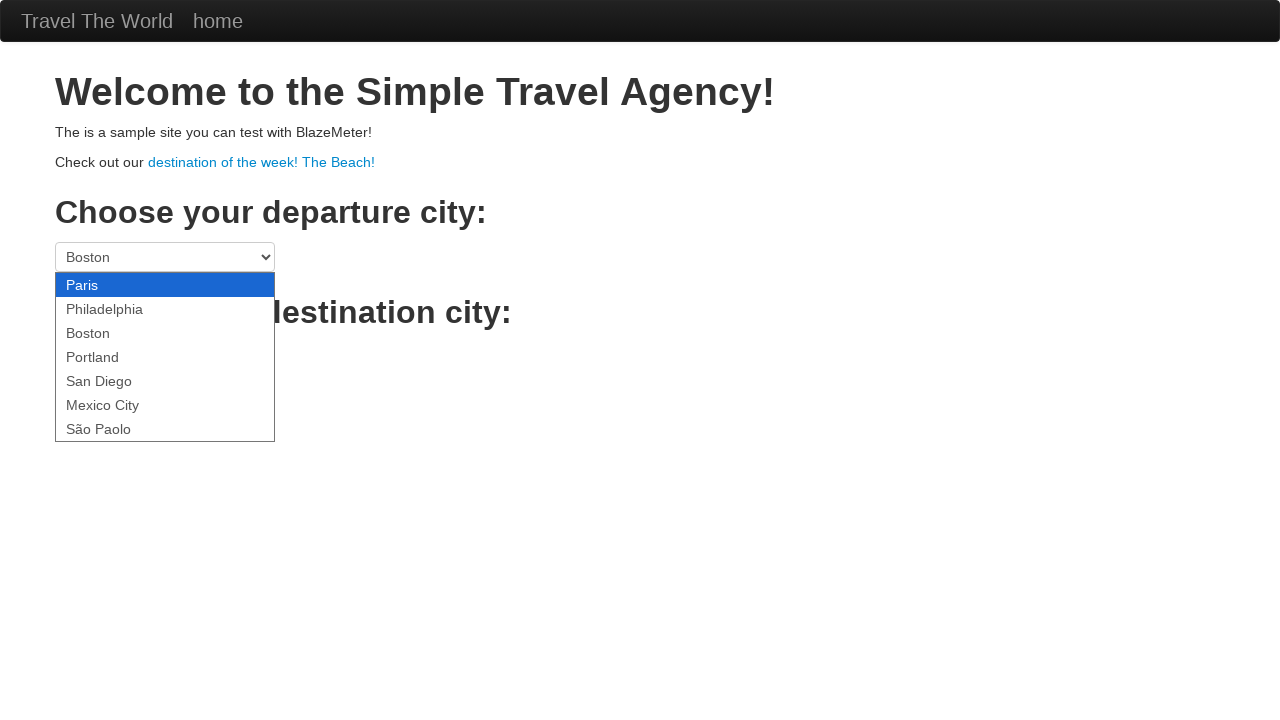

Clicked arrival city dropdown at (165, 357) on select[name='toPort']
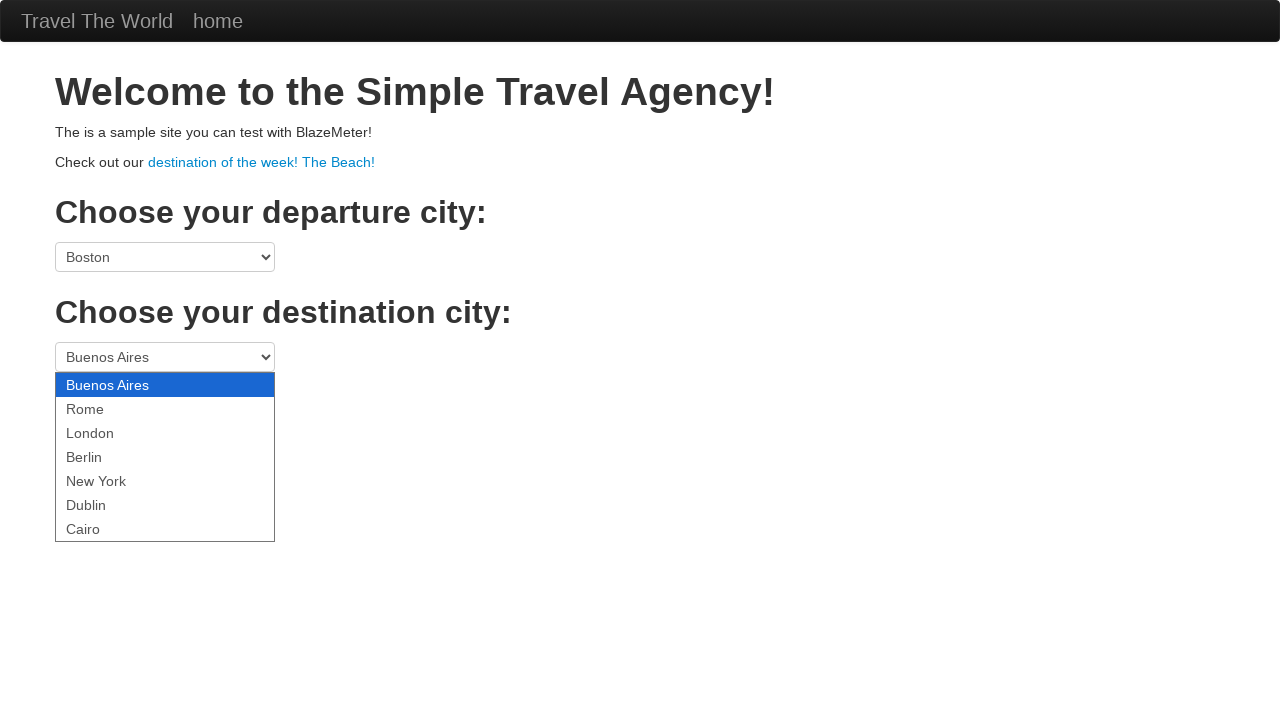

Selected New York as arrival city on select[name='toPort']
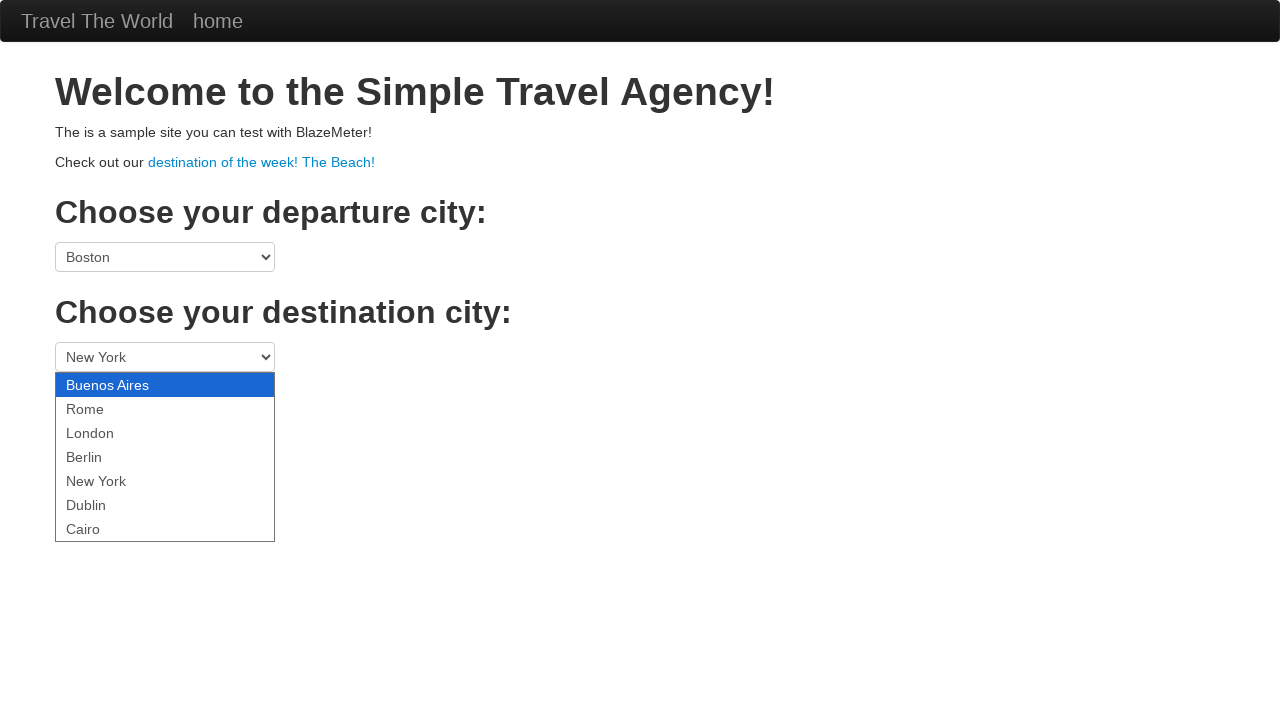

Clicked Find Flights button at (105, 407) on .btn-primary
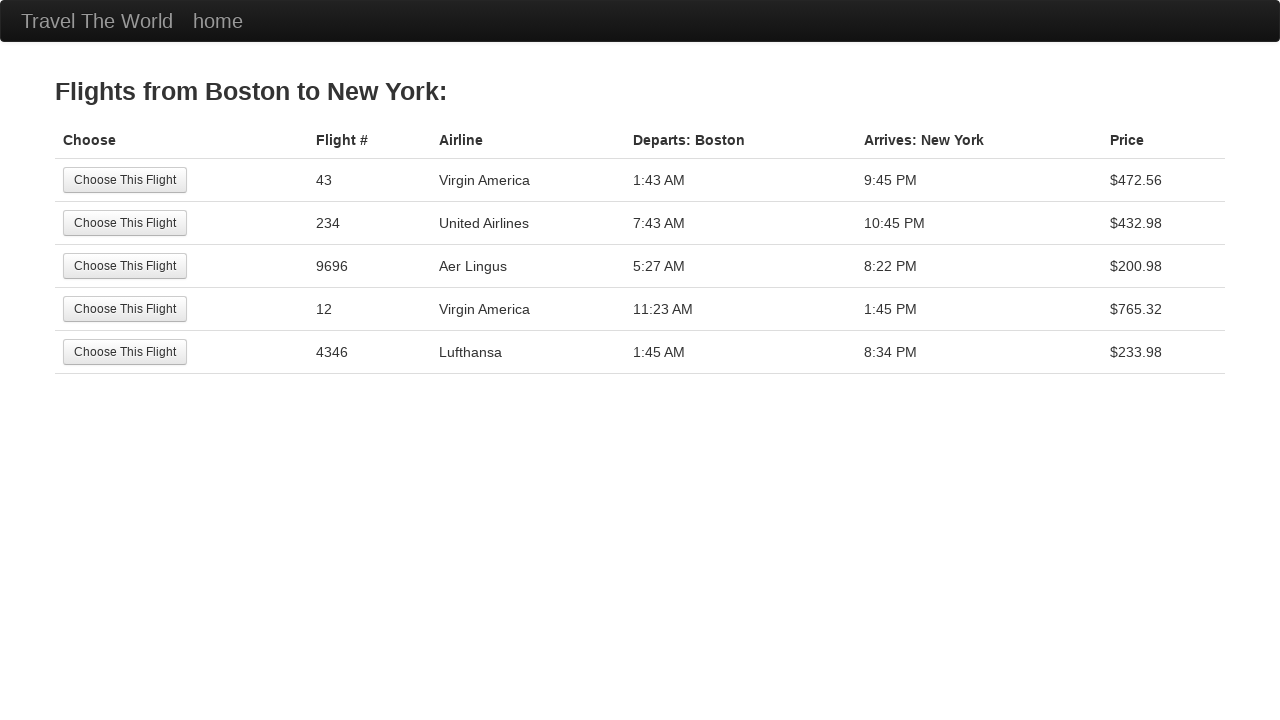

Flight results page loaded
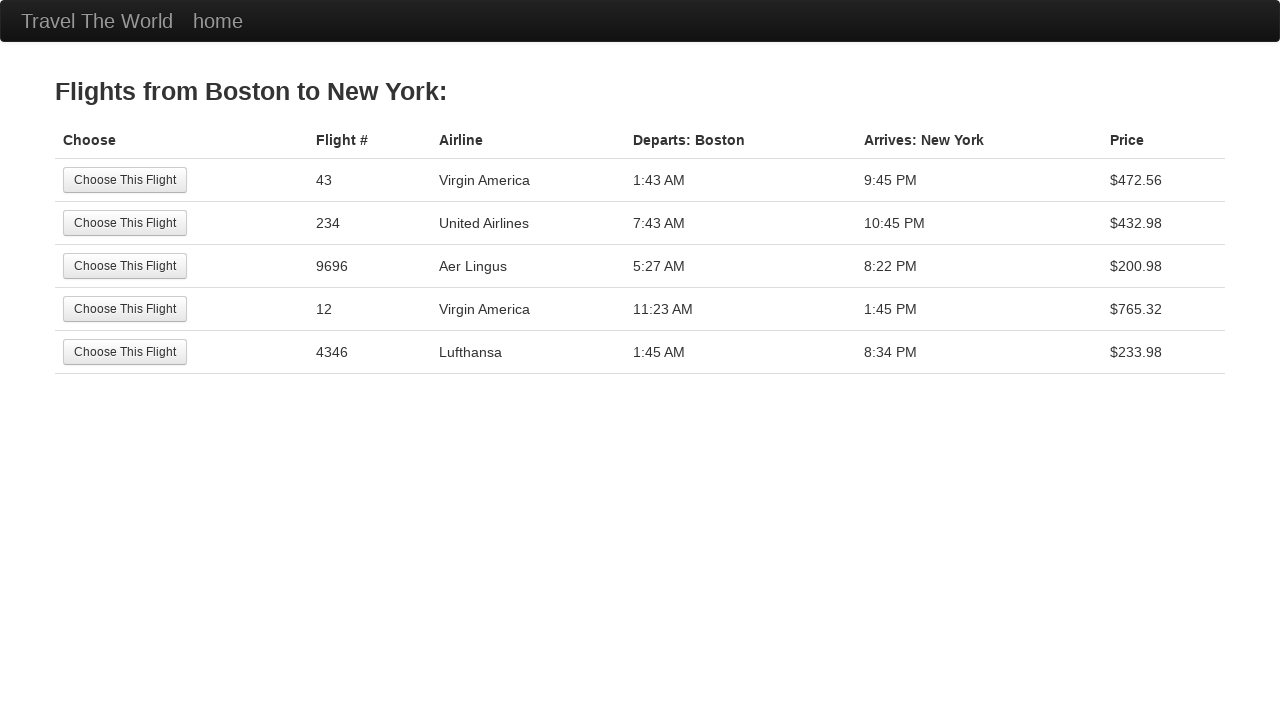

Selected second flight from results at (125, 223) on tr:nth-child(2) .btn
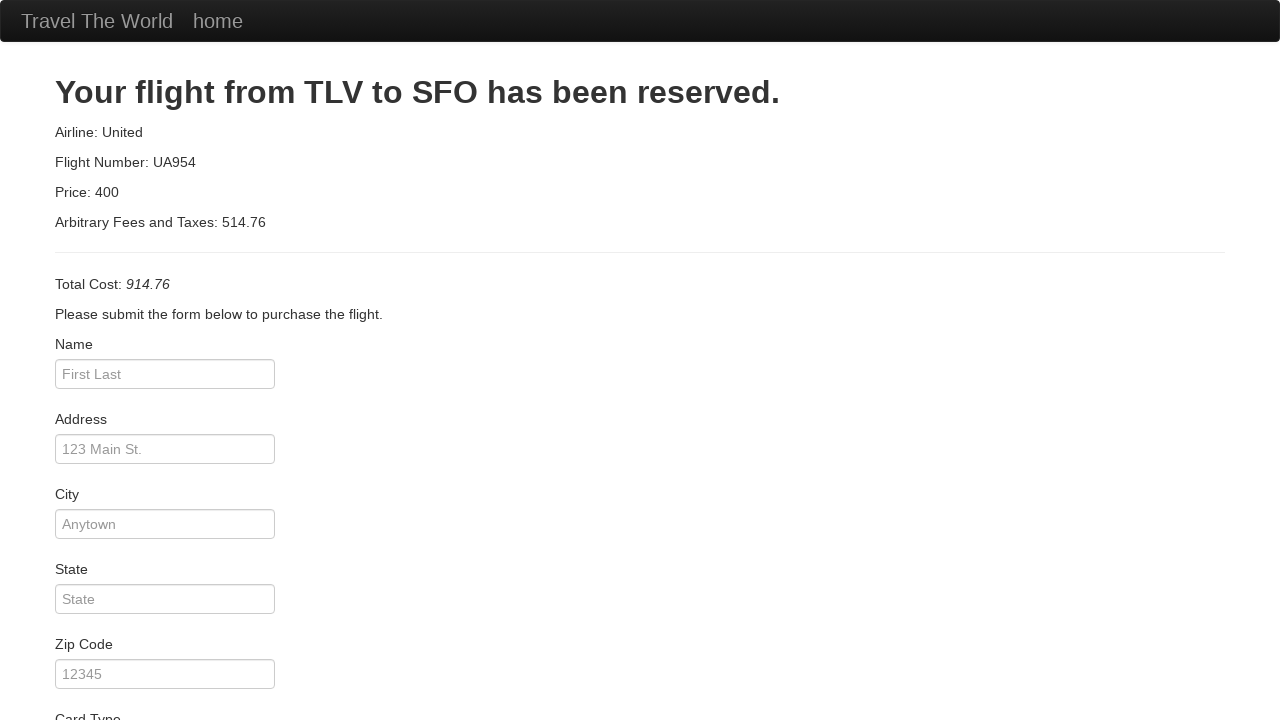

Purchase page loaded with passenger form
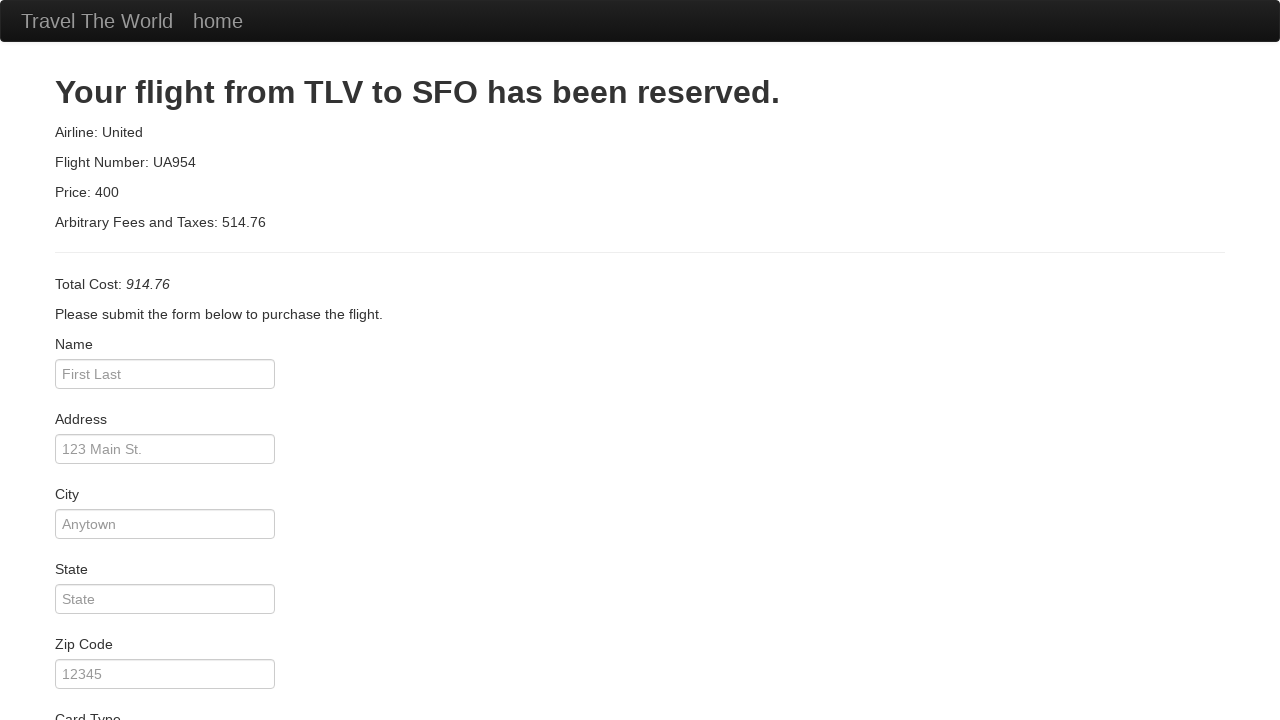

Clicked passenger name field at (165, 374) on #inputName
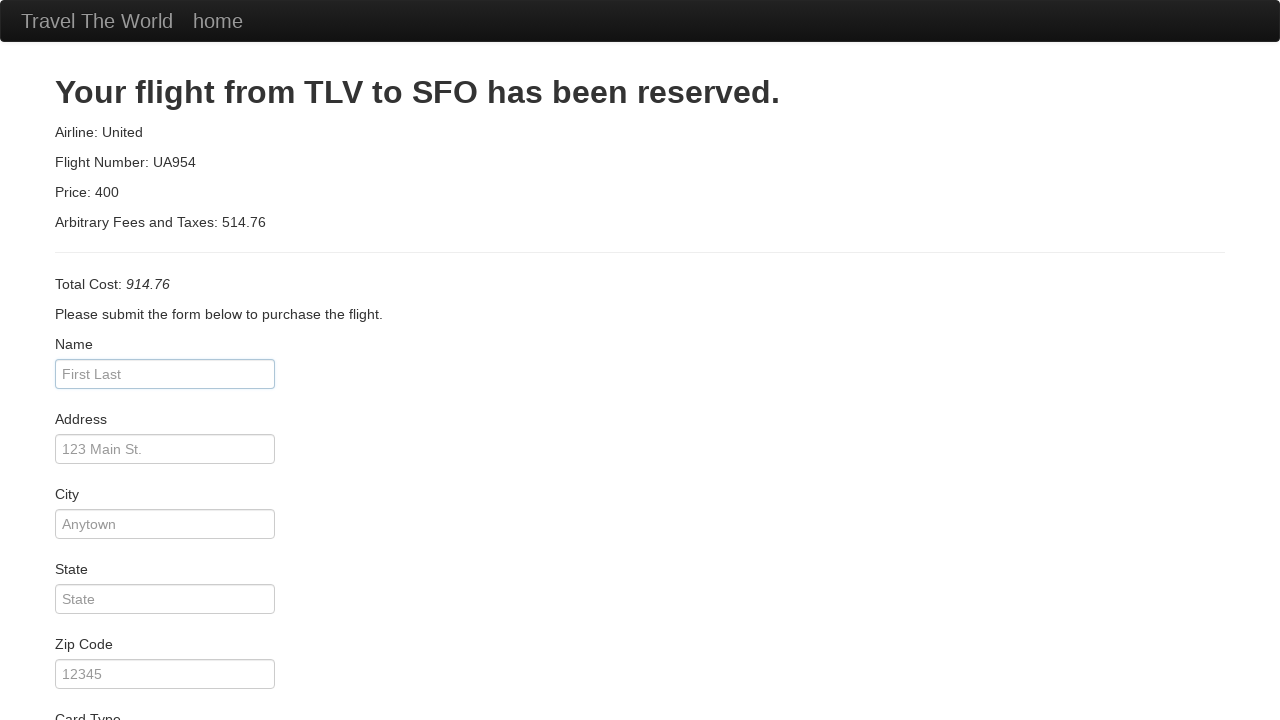

Filled passenger name: Isabel Rosário on #inputName
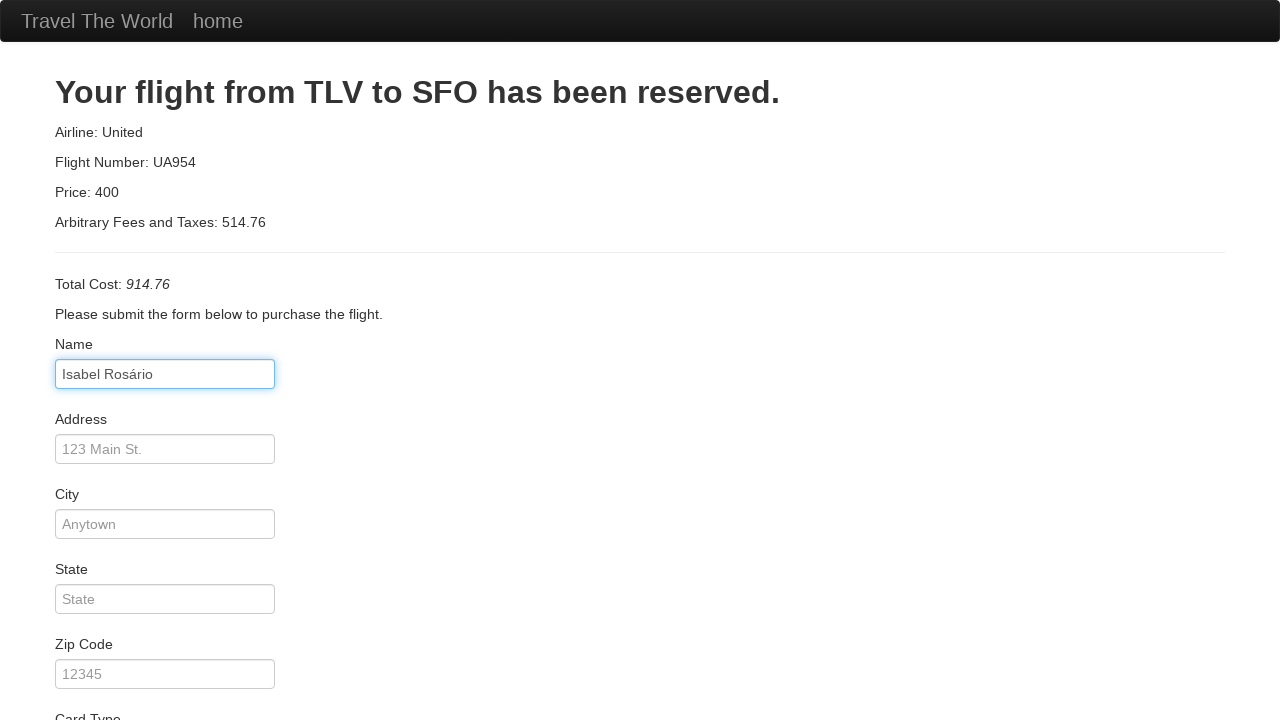

Clicked address field at (165, 449) on #address
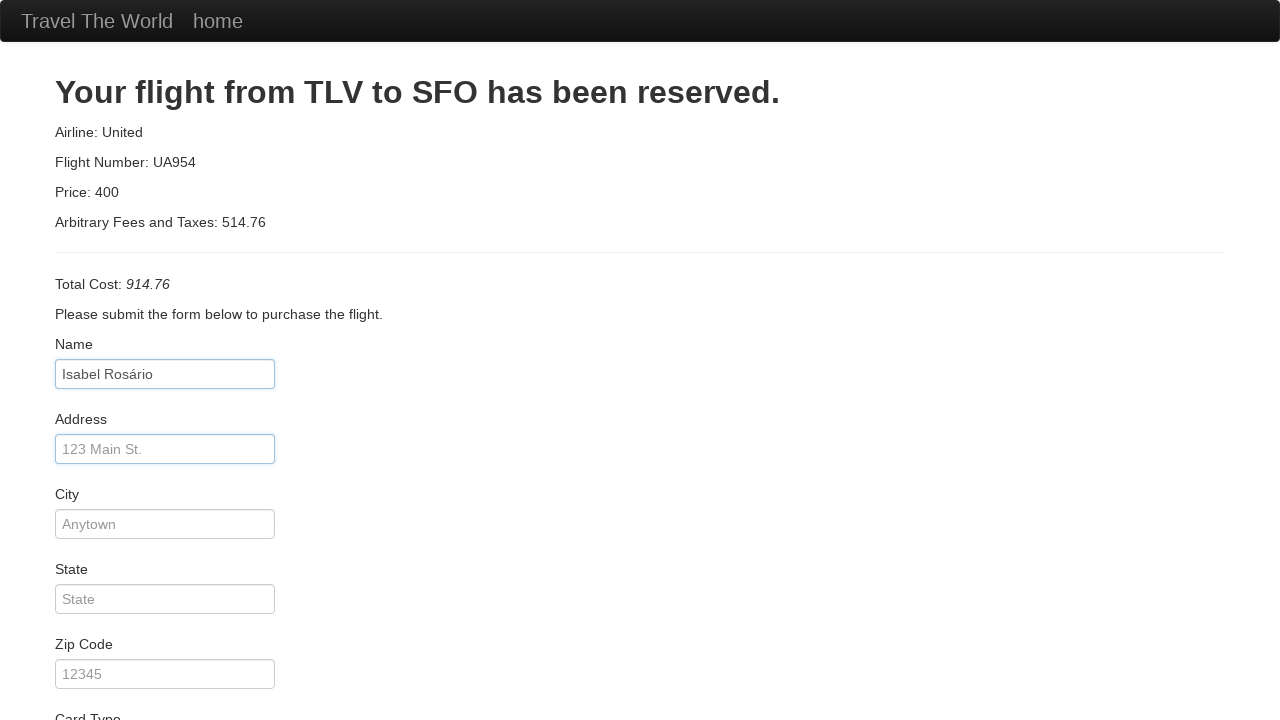

Filled address: 123 Main Str on #address
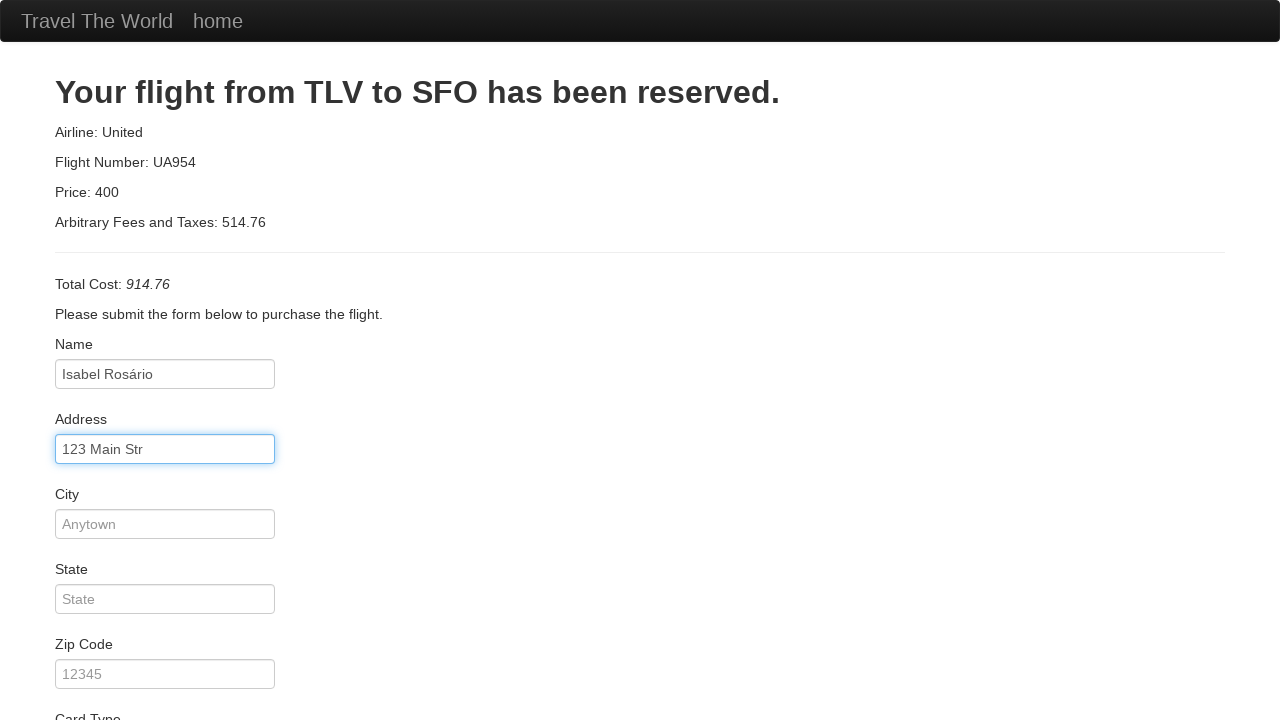

Clicked city field at (165, 524) on #city
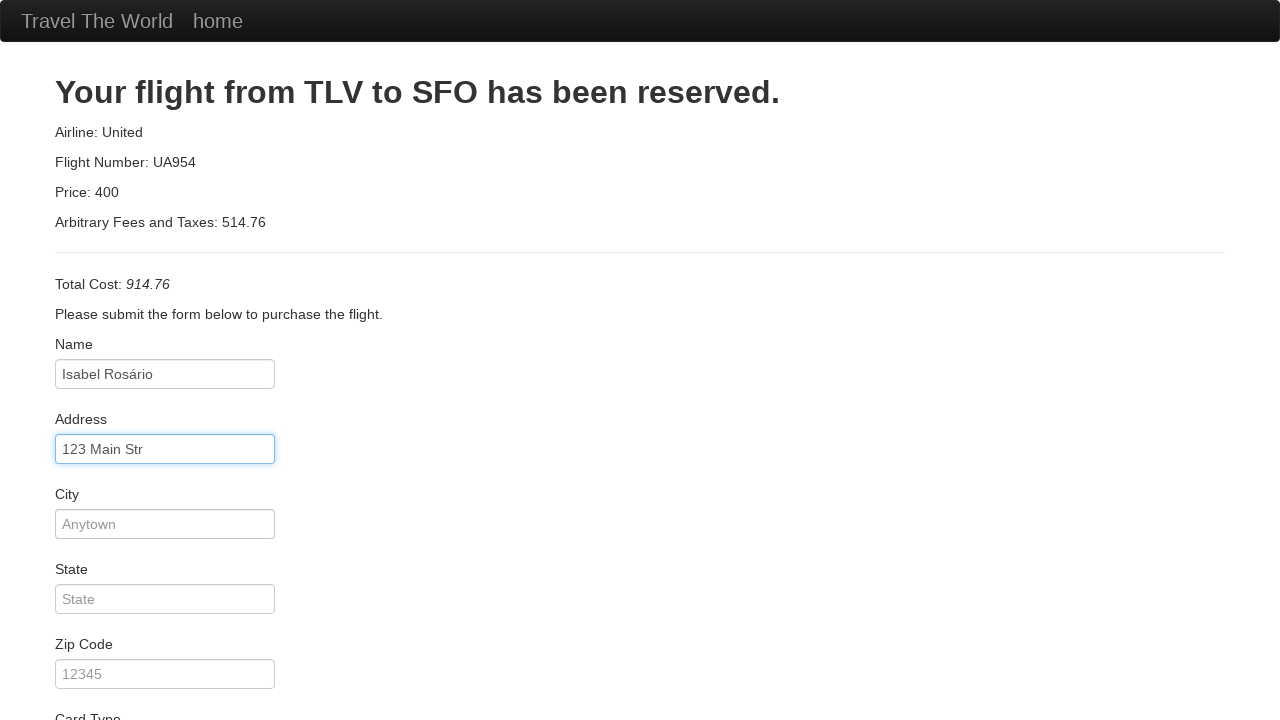

Filled city: Anycity on #city
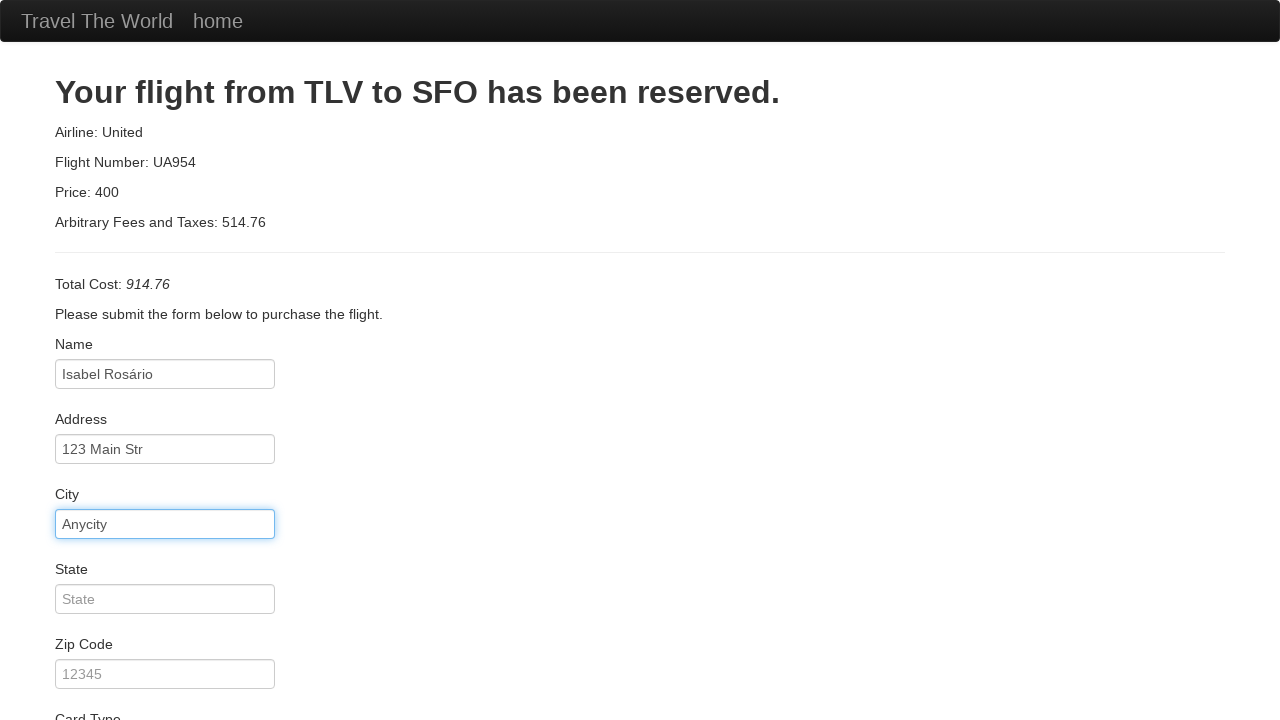

Clicked state field at (165, 599) on #state
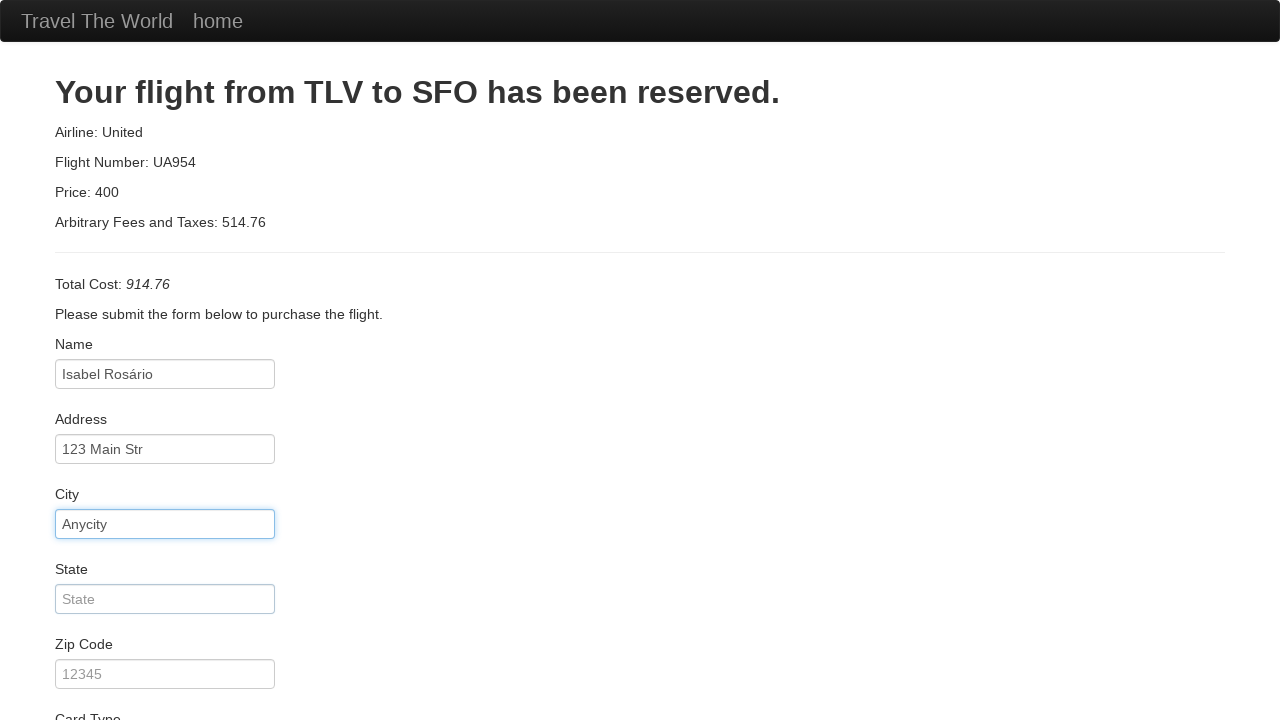

Filled state: Anystate on #state
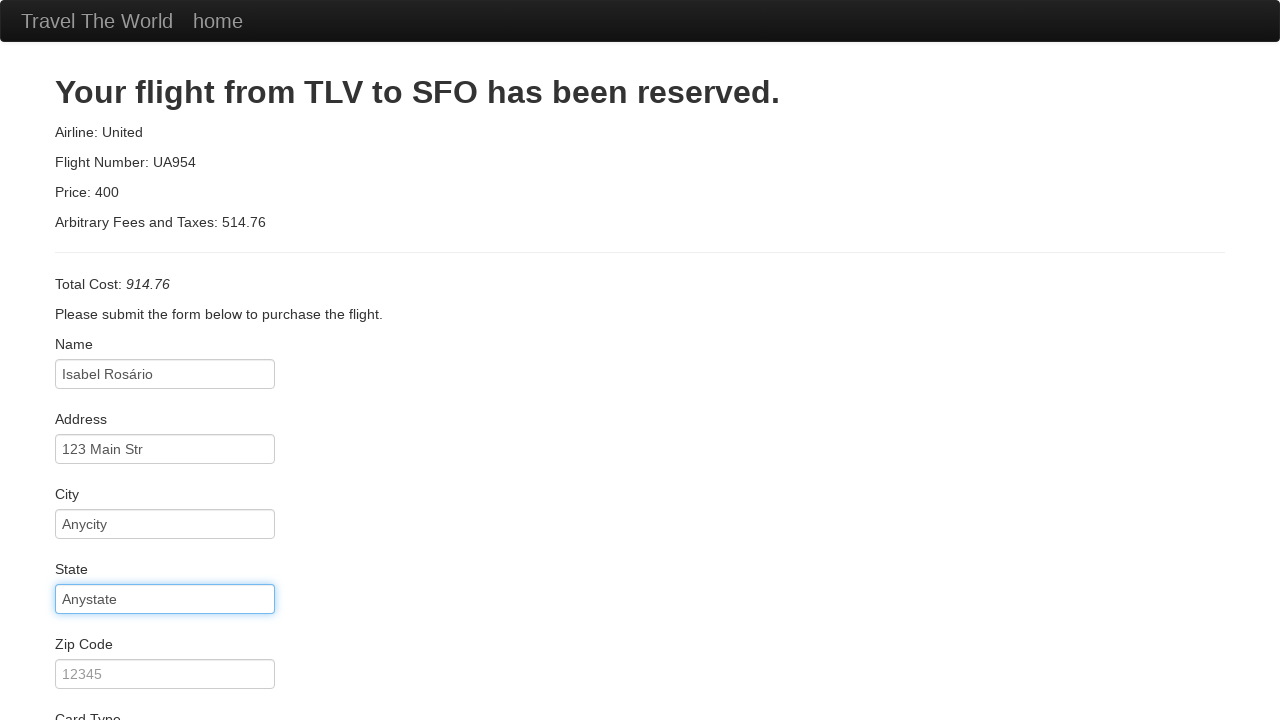

Clicked zip code field at (165, 674) on #zipCode
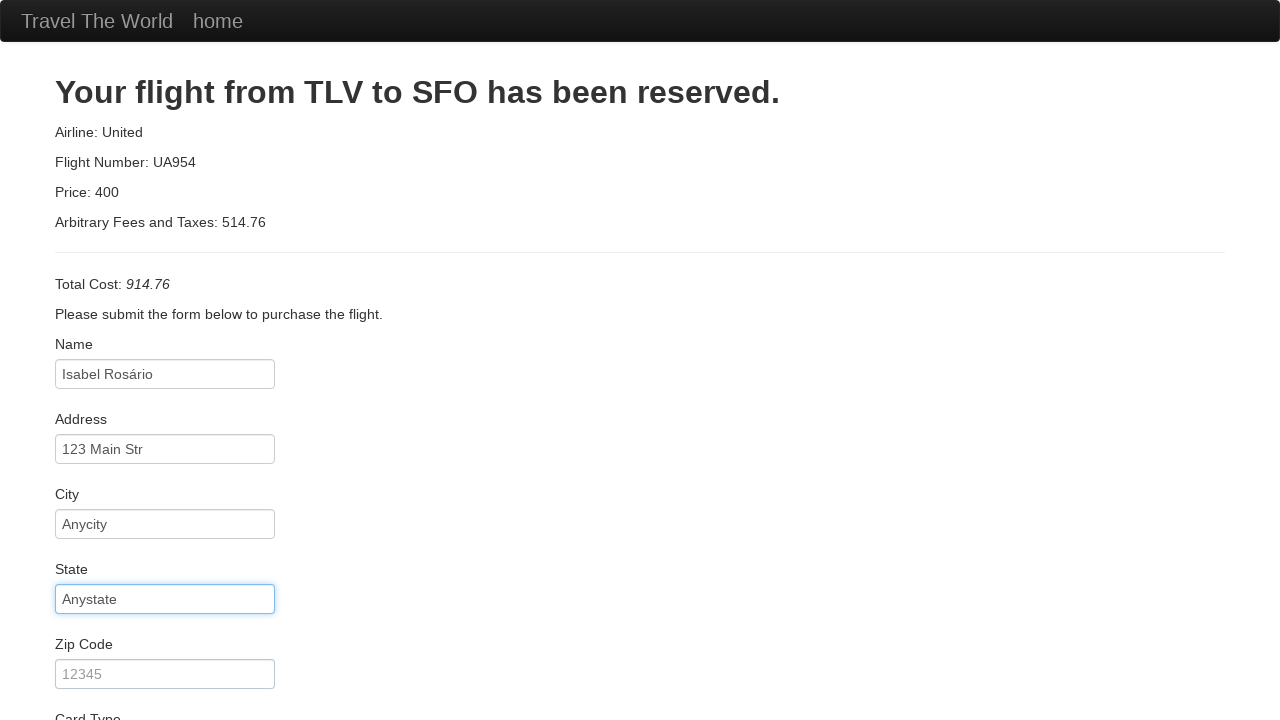

Filled zip code: 12345 on #zipCode
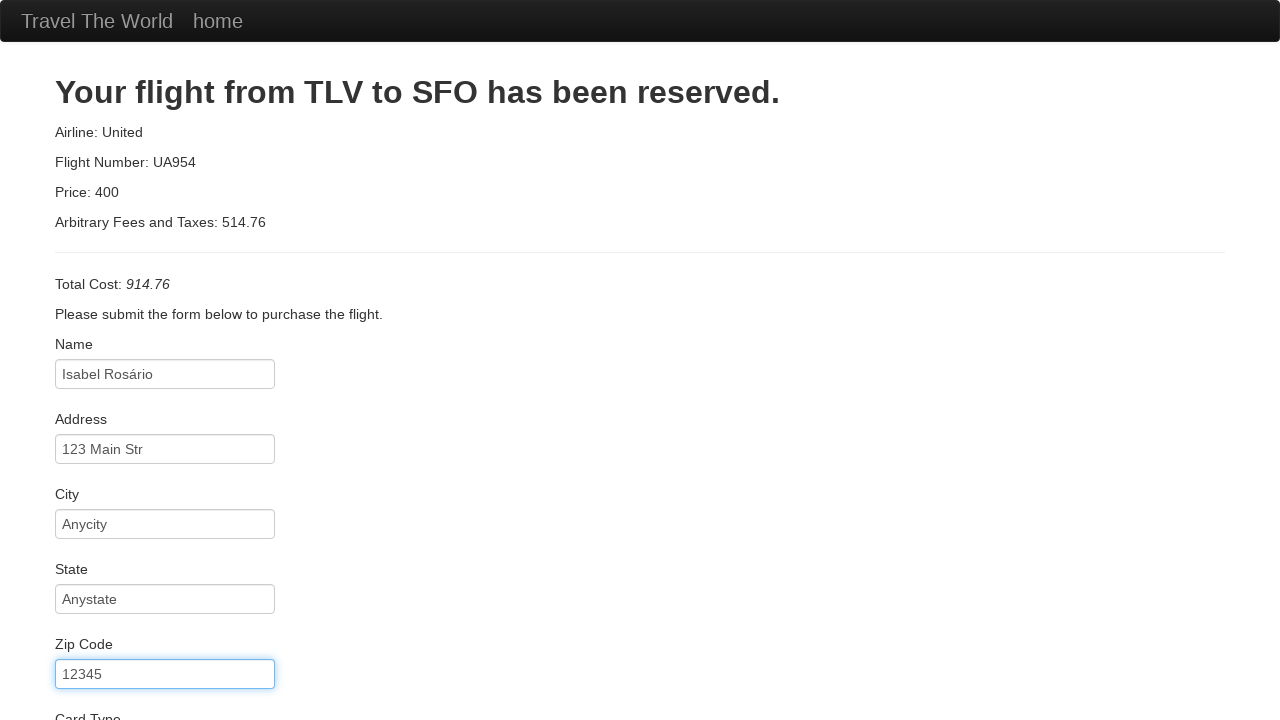

Clicked credit card number field at (165, 380) on #creditCardNumber
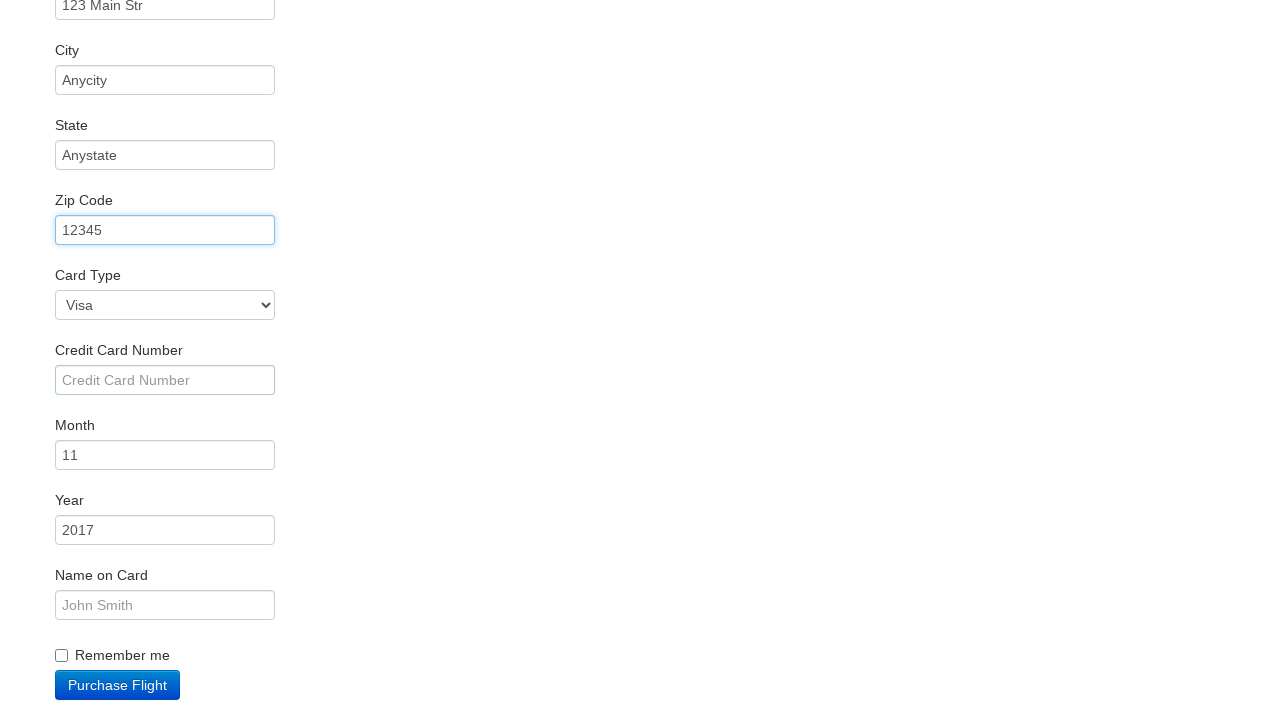

Filled credit card number: 2222 on #creditCardNumber
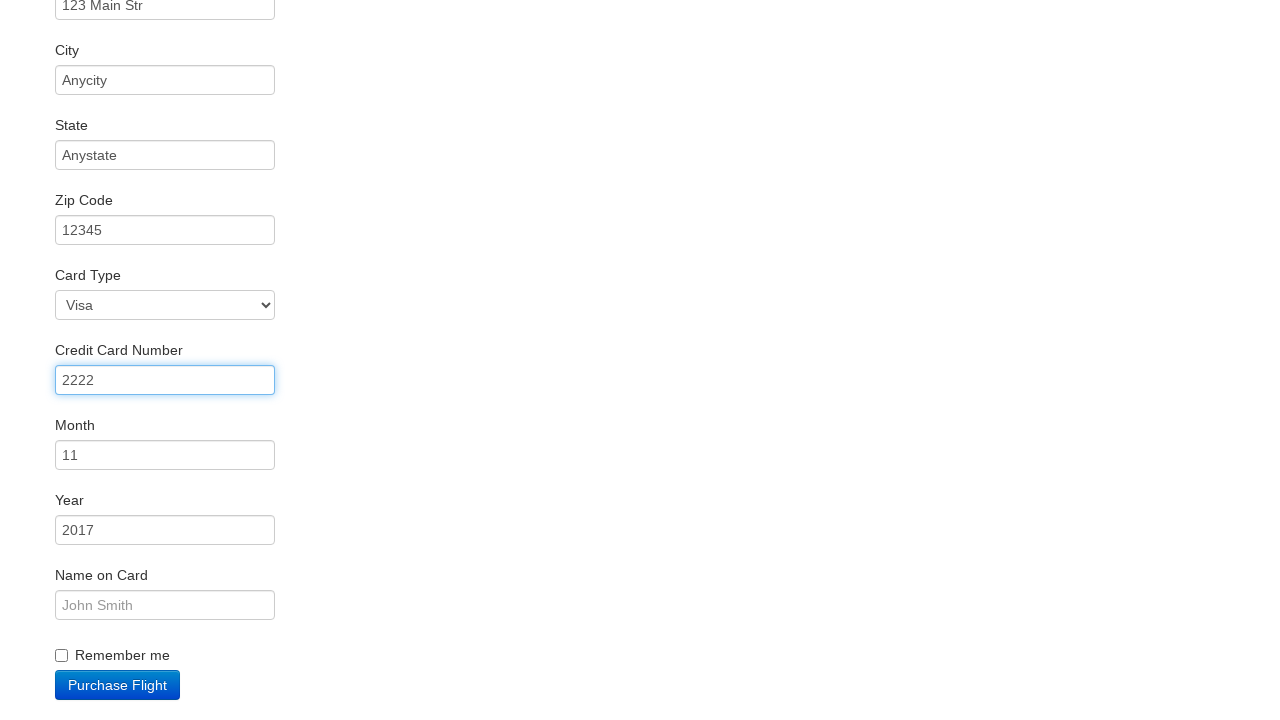

Clicked credit card year field at (165, 530) on #creditCardYear
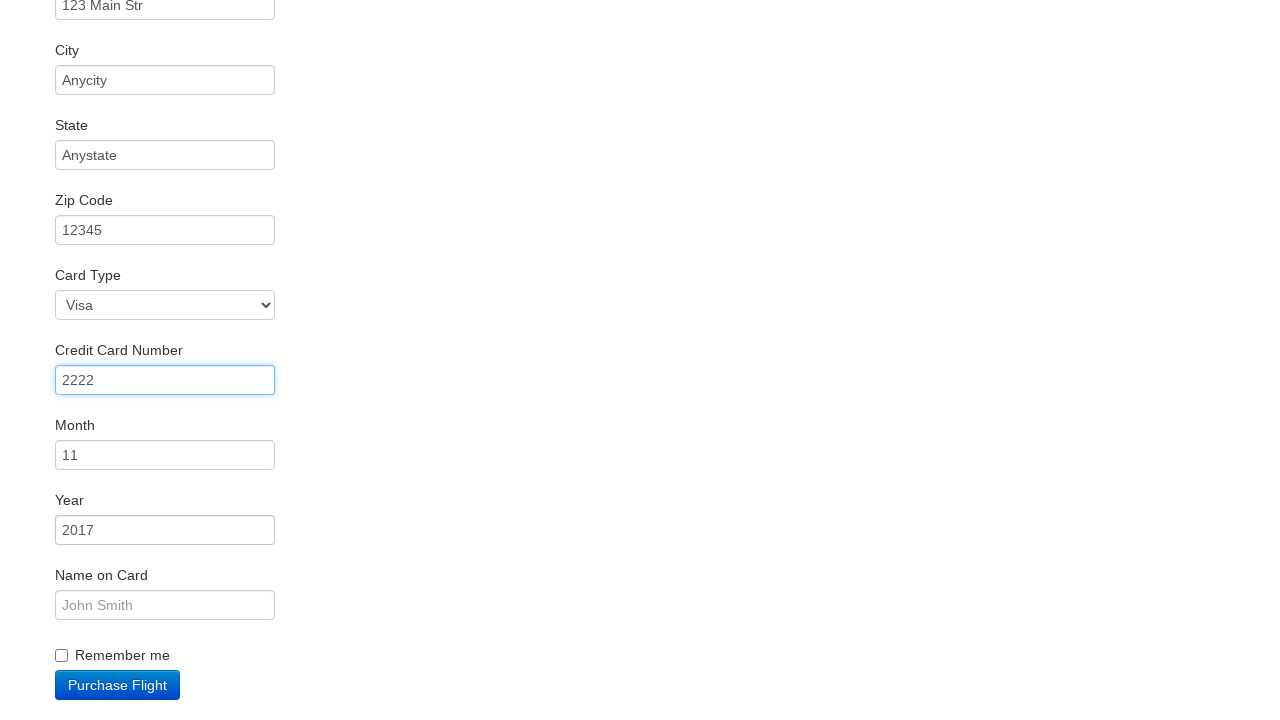

Filled credit card year: 2022 on #creditCardYear
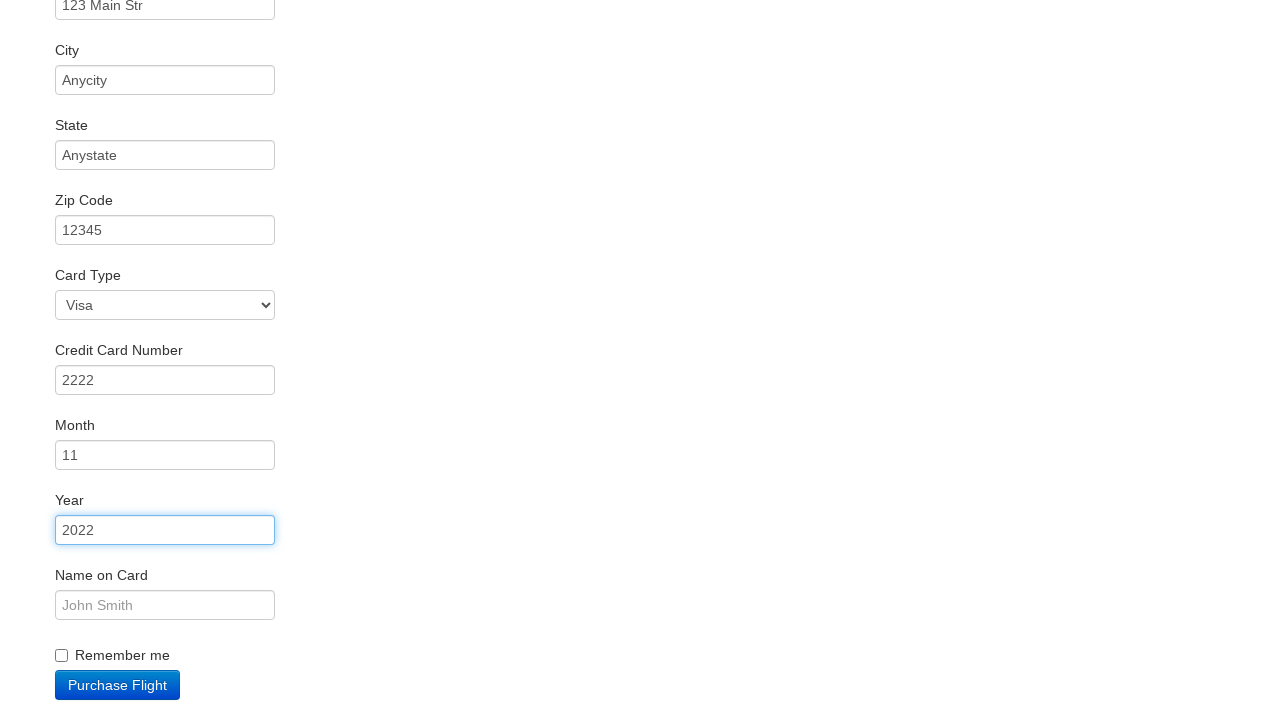

Clicked name on card field at (165, 605) on #nameOnCard
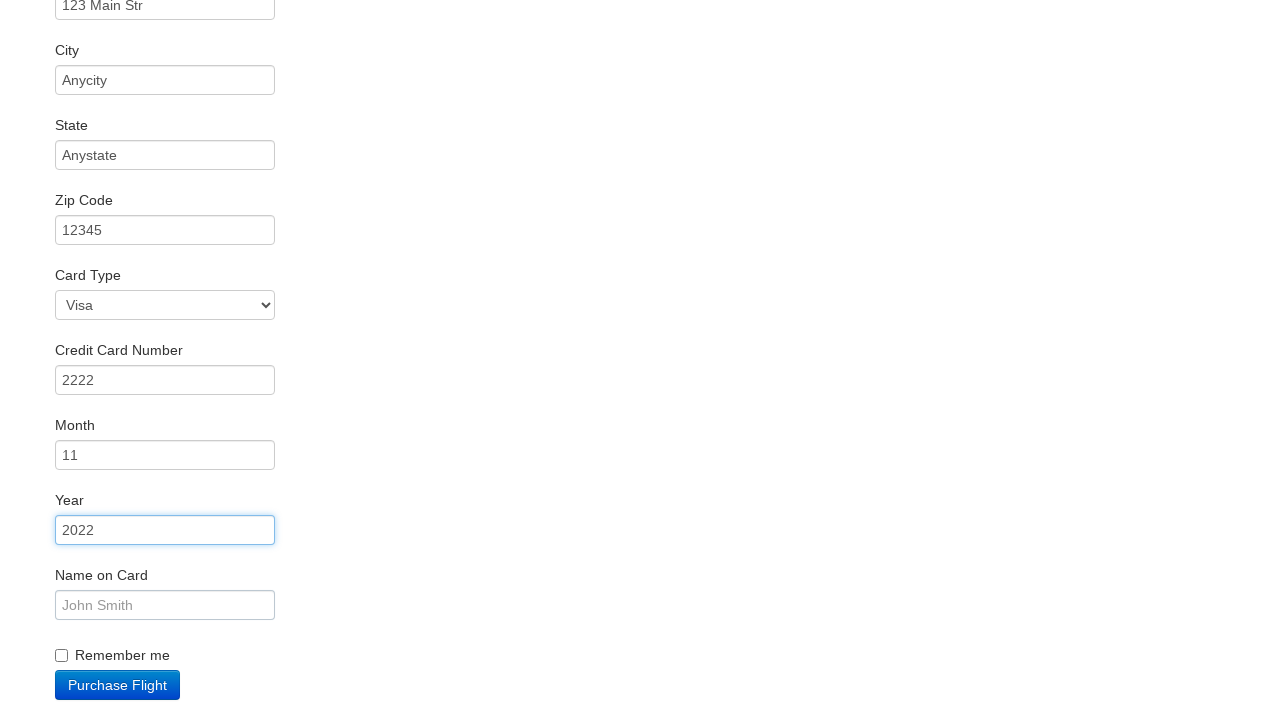

Filled name on card: Isabel Rosário on #nameOnCard
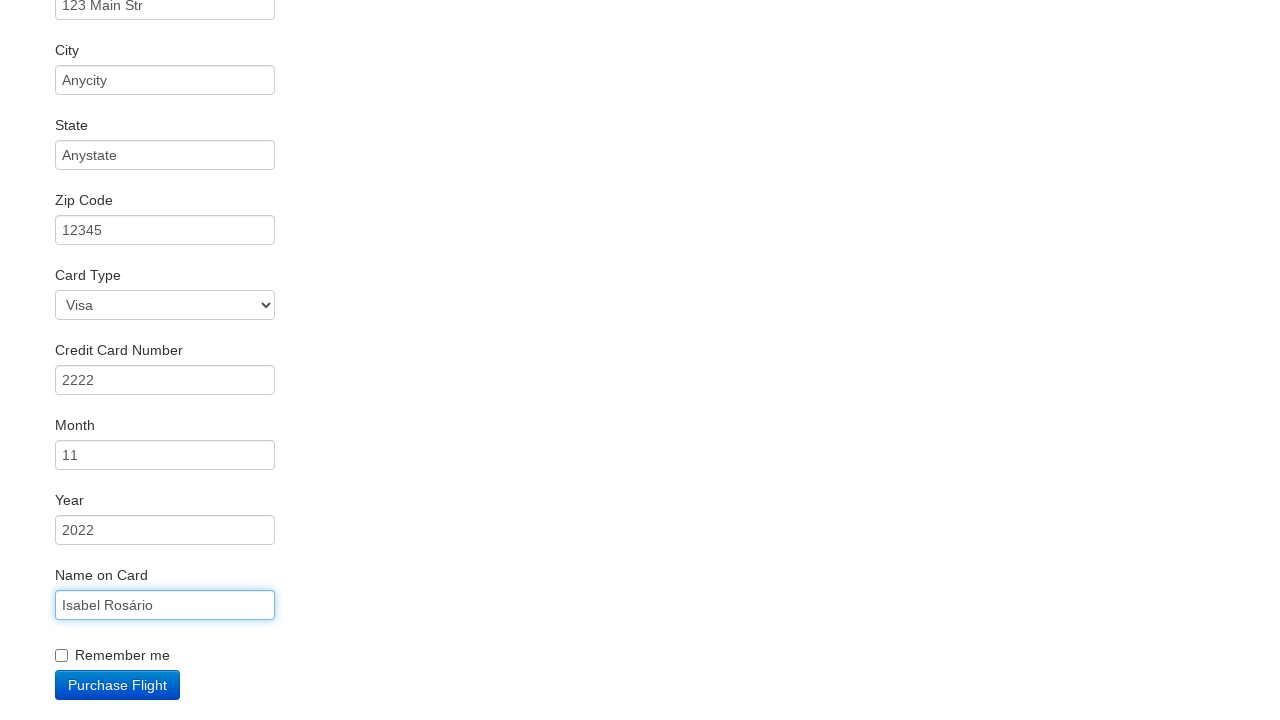

Clicked Purchase Flight button at (118, 685) on .btn-primary
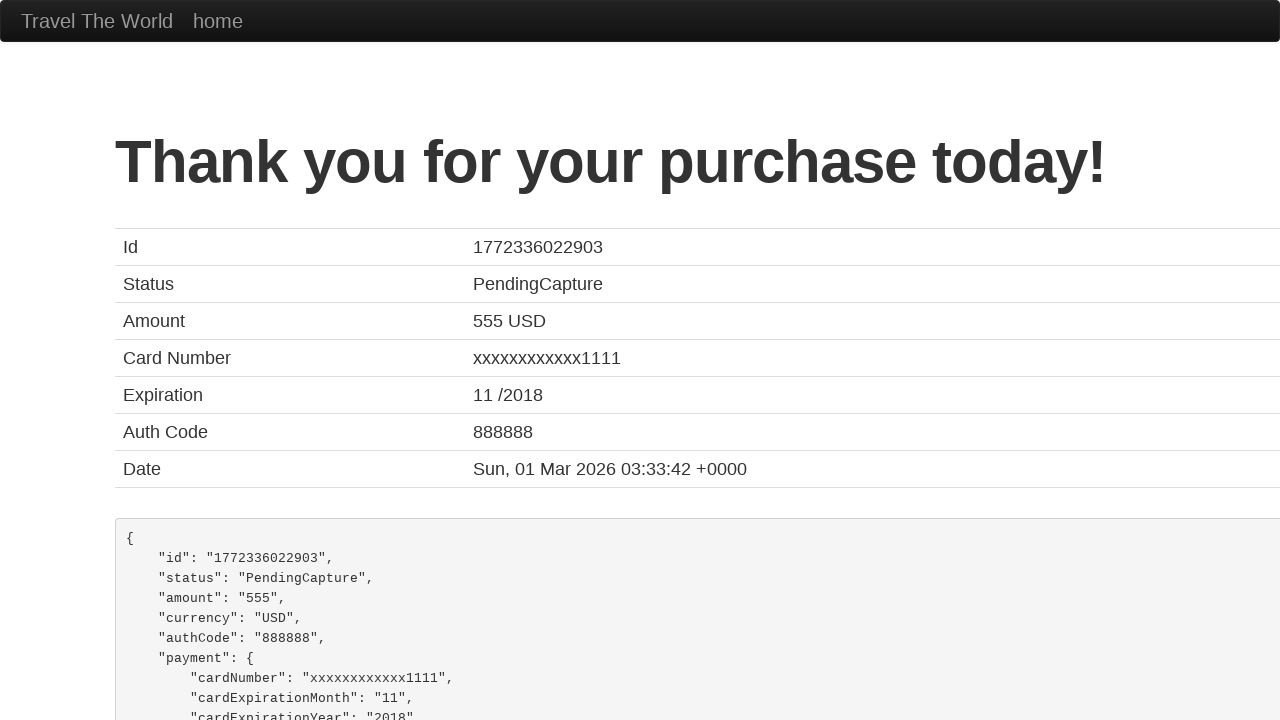

Confirmation page loaded with booking details
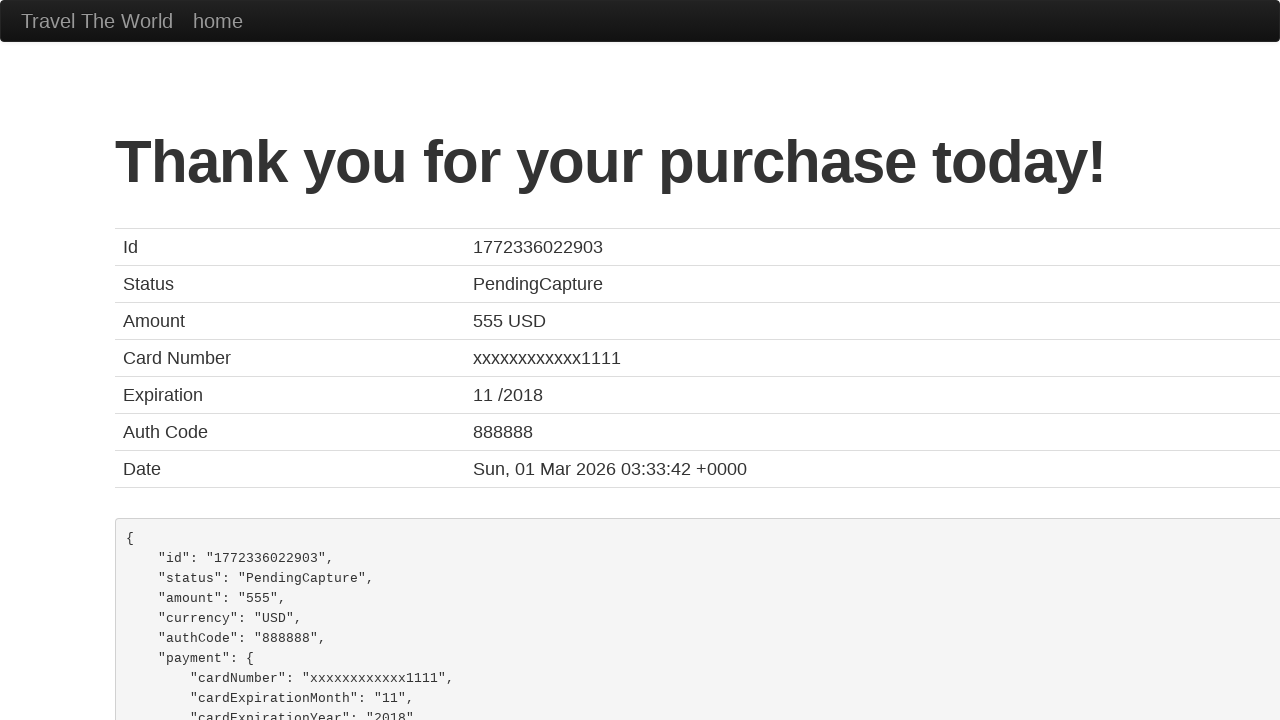

Verified page title is BlazeDemo Confirmation
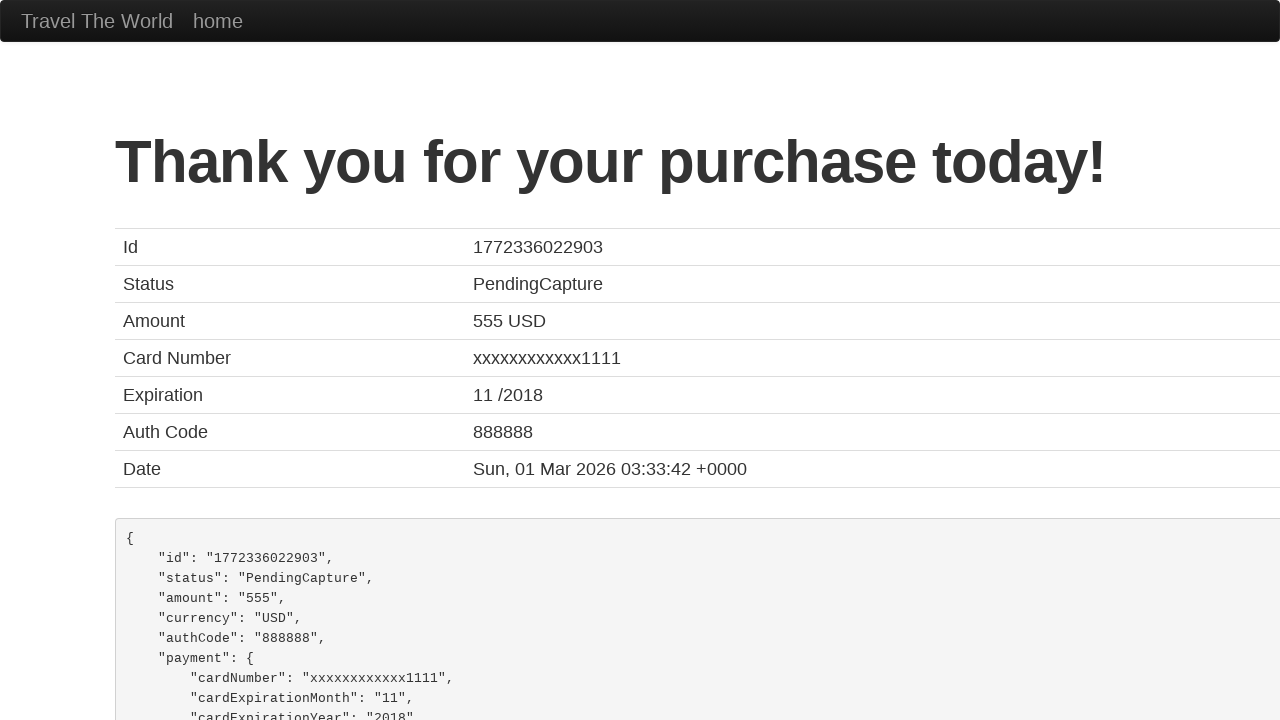

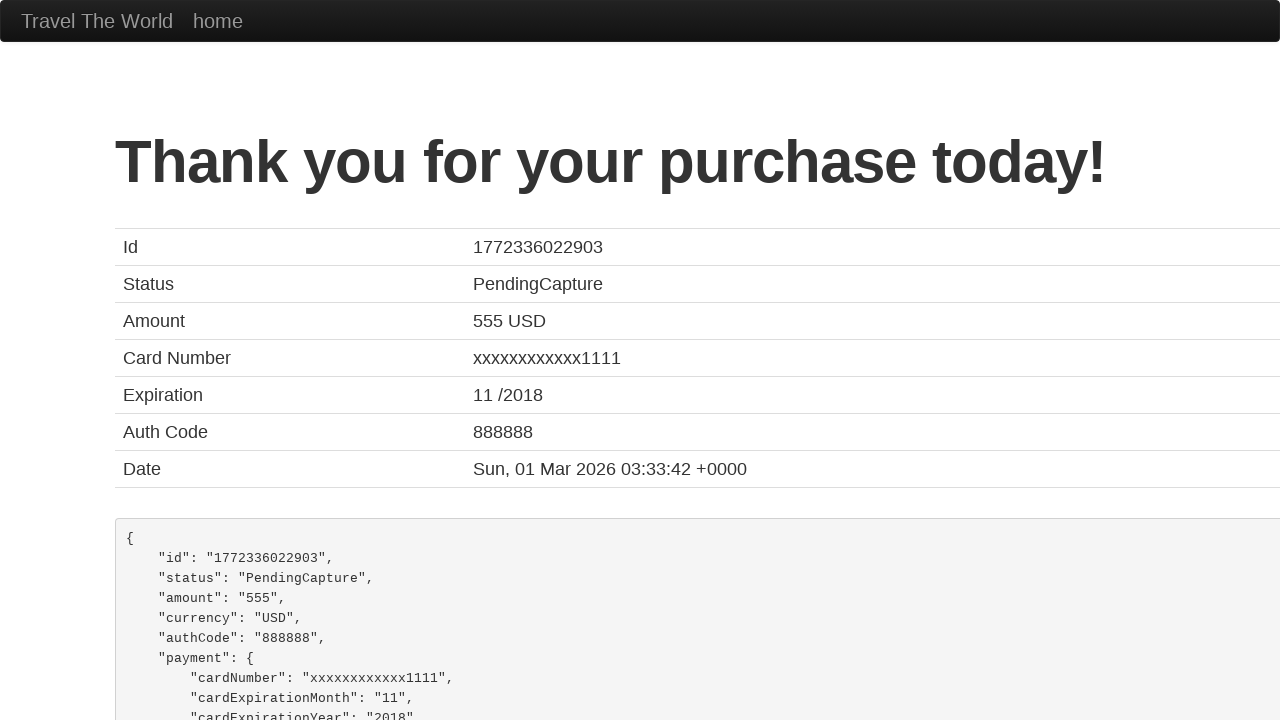